Searches for languages containing "kot" and verifies all results contain that text

Starting URL: http://www.99-bottles-of-beer.net/

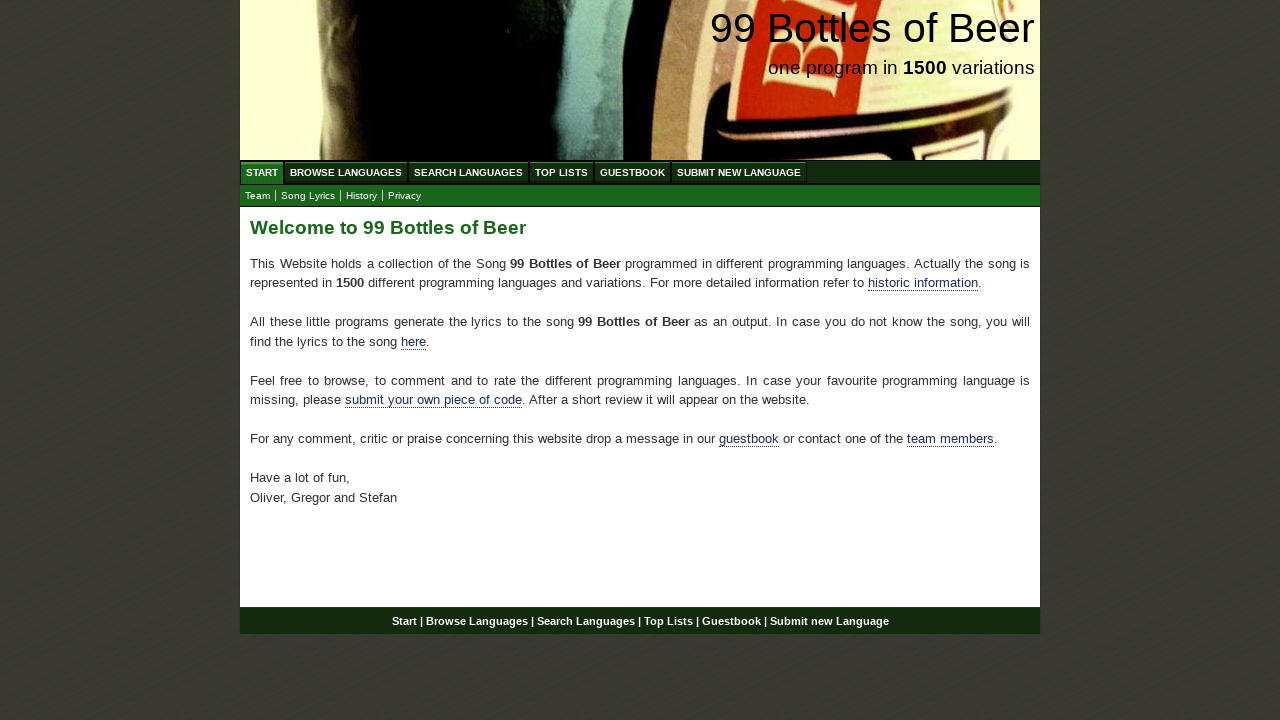

Clicked 'Search Languages' link at (468, 172) on text=Search Languages
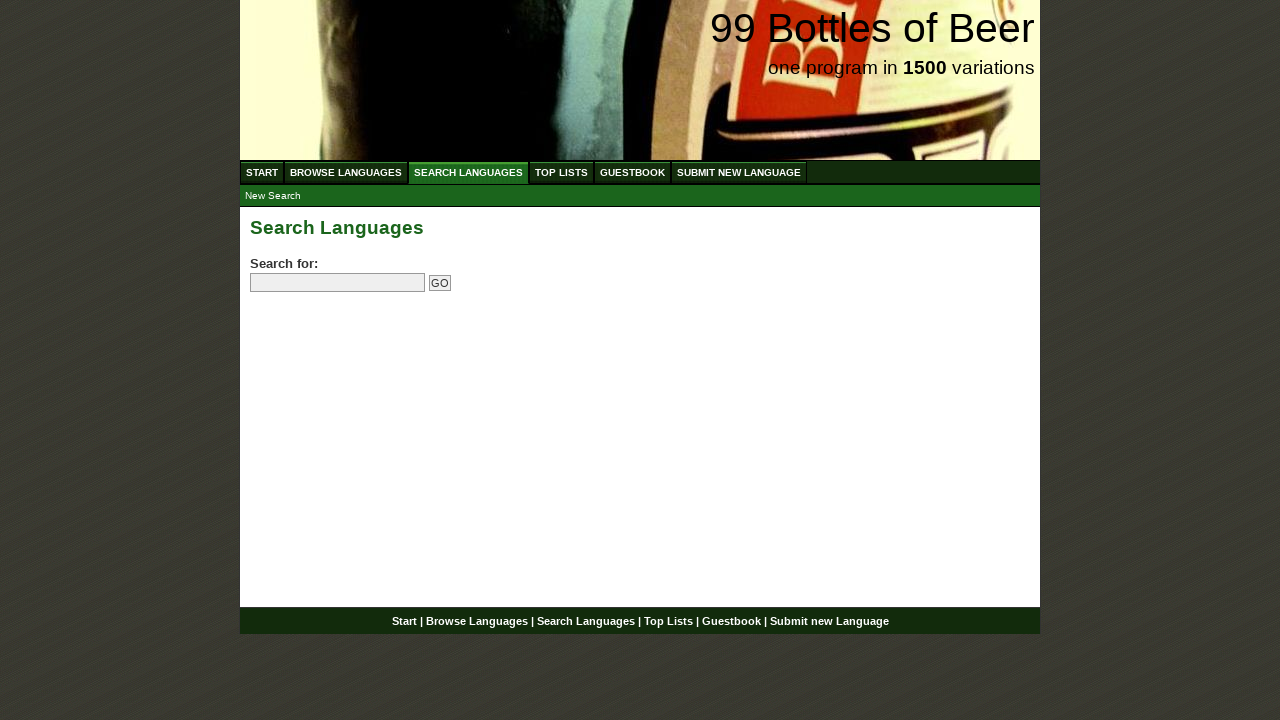

Filled search field with 'kot' on input[name='search']
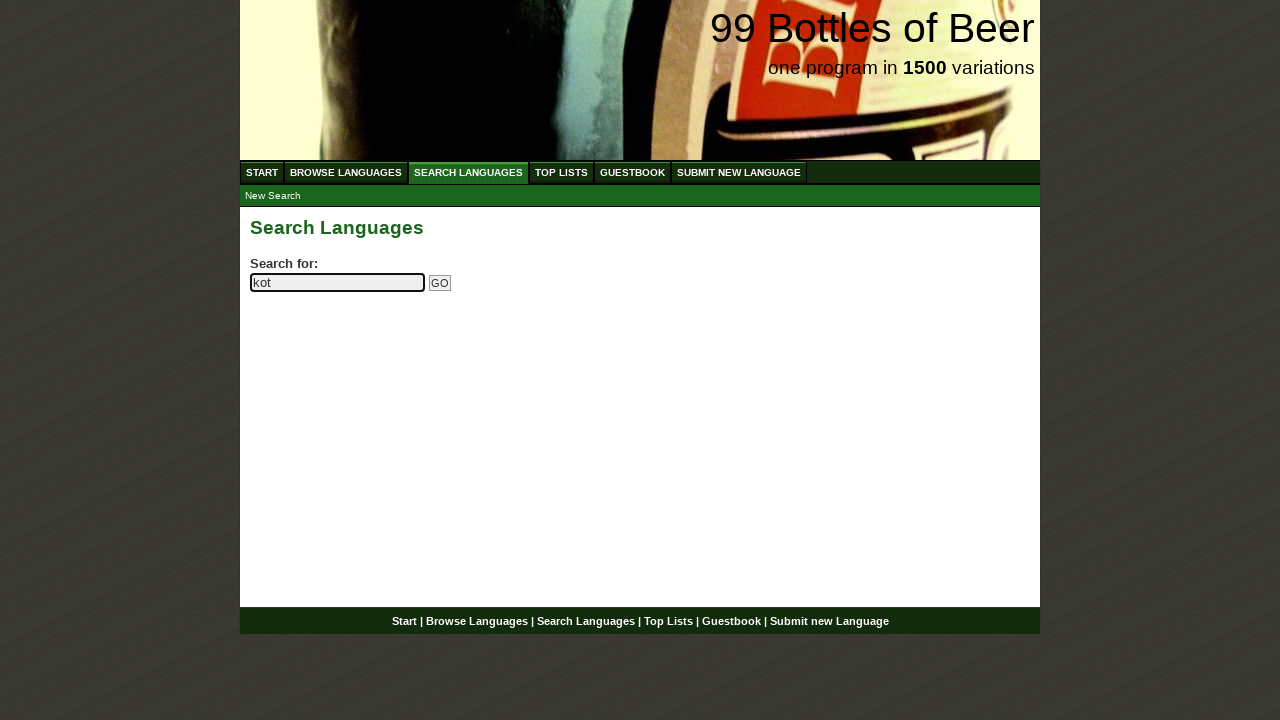

Clicked search submit button at (440, 283) on input[name='submitsearch']
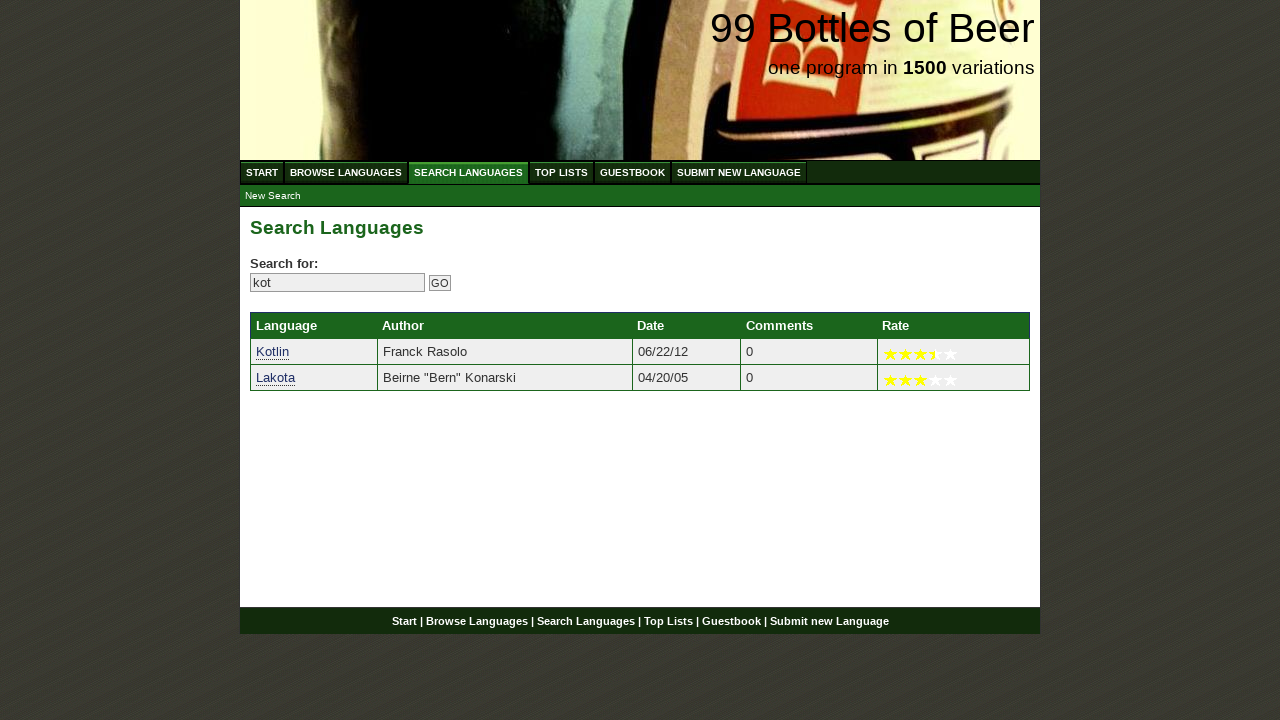

Retrieved 2 search results
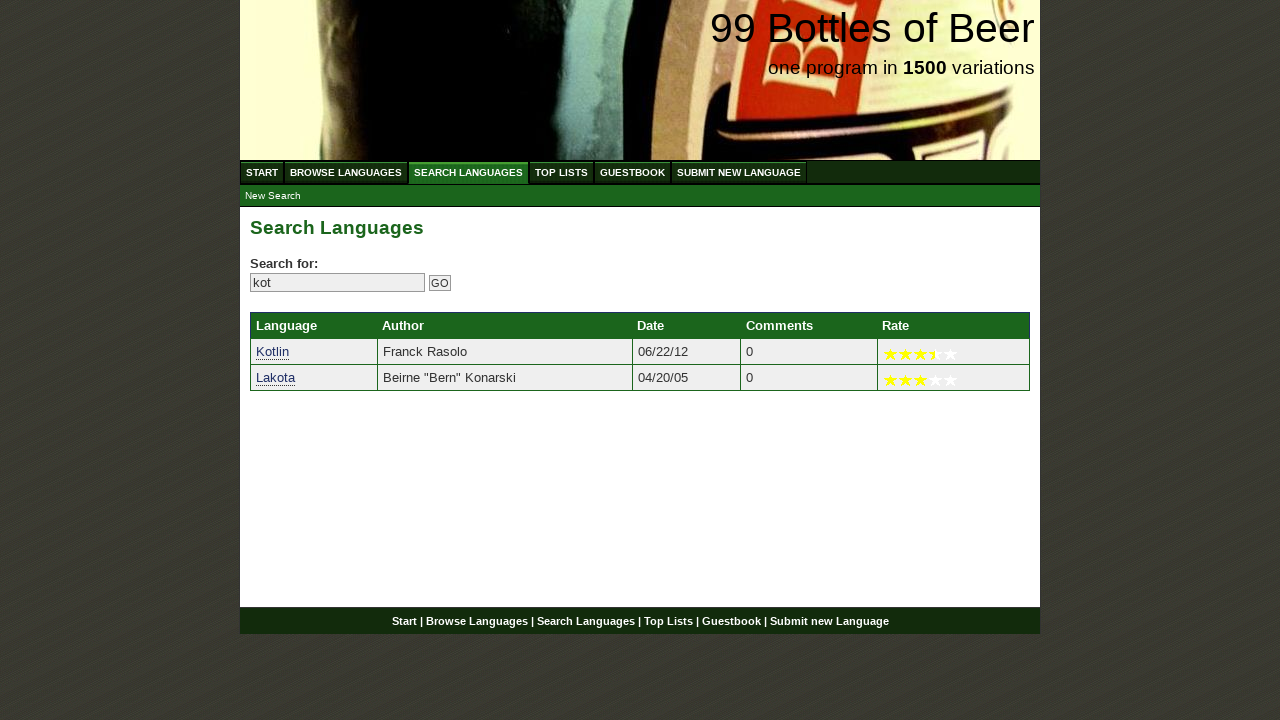

Verified result 'Kotlin' contains 'kot'
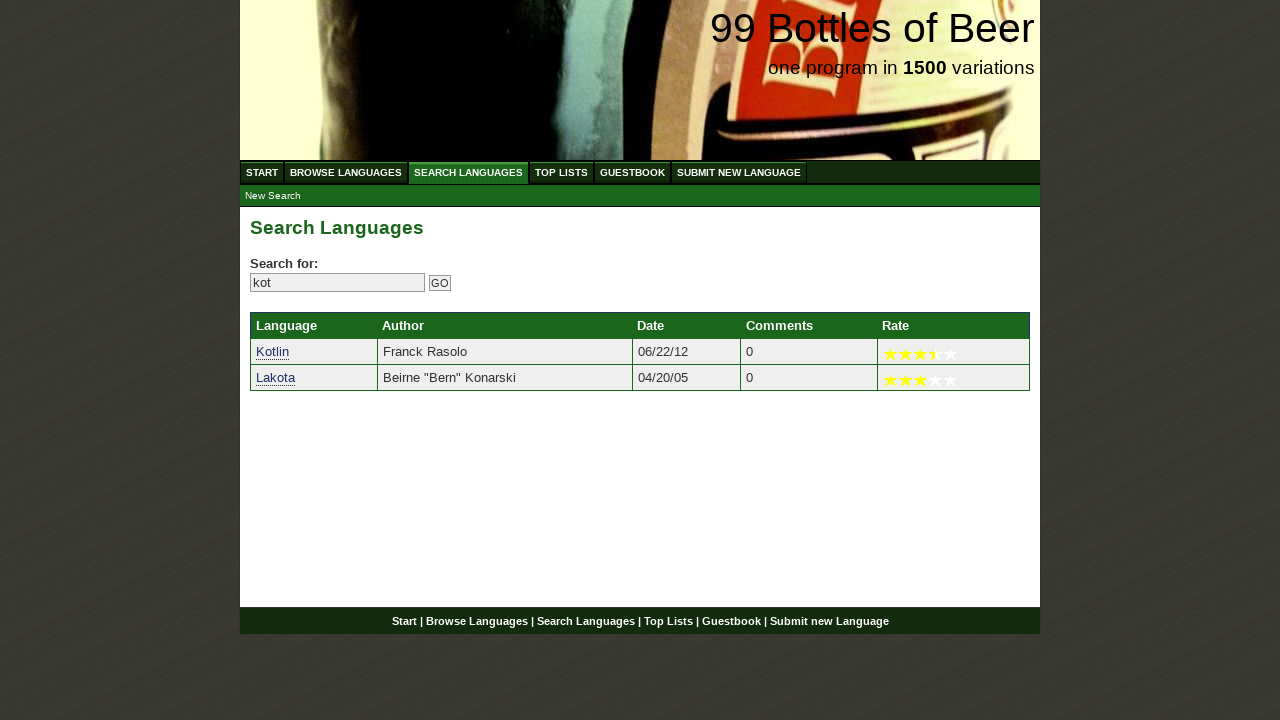

Verified result 'Lakota' contains 'kot'
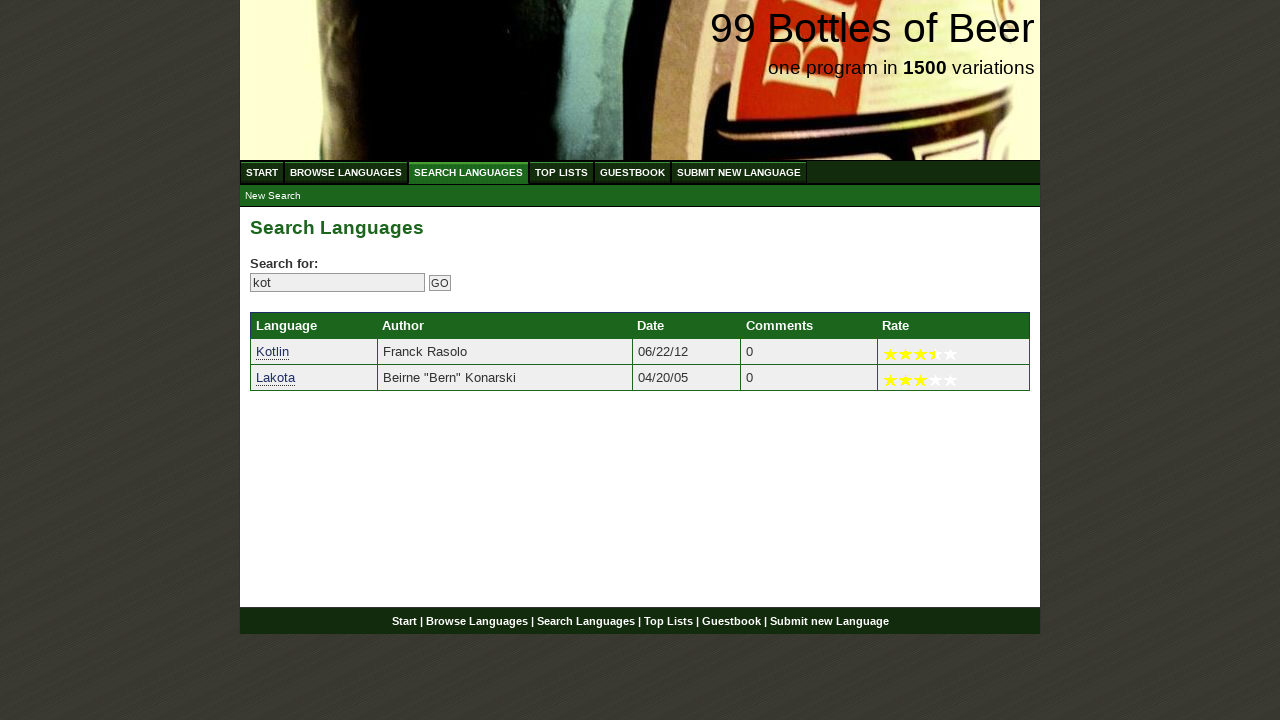

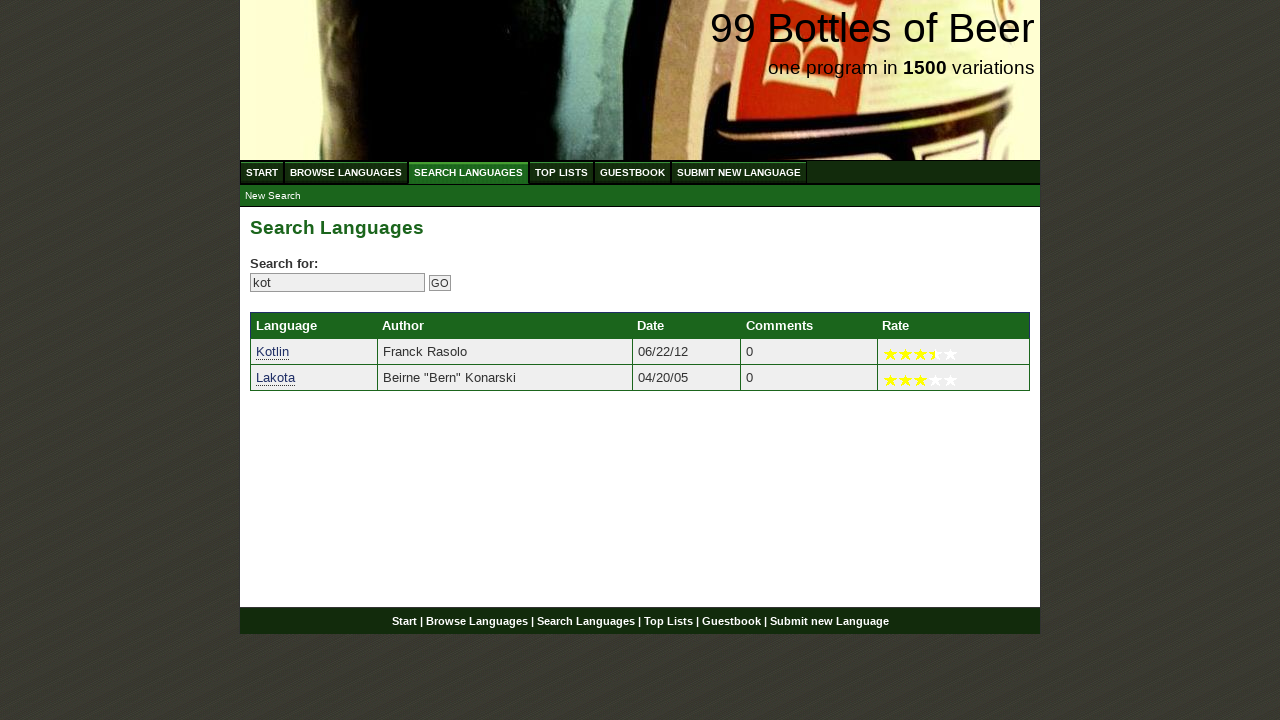